Navigates to batimkimya.com website and retrieves page title and URL information

Starting URL: https://www.batimkimya.com

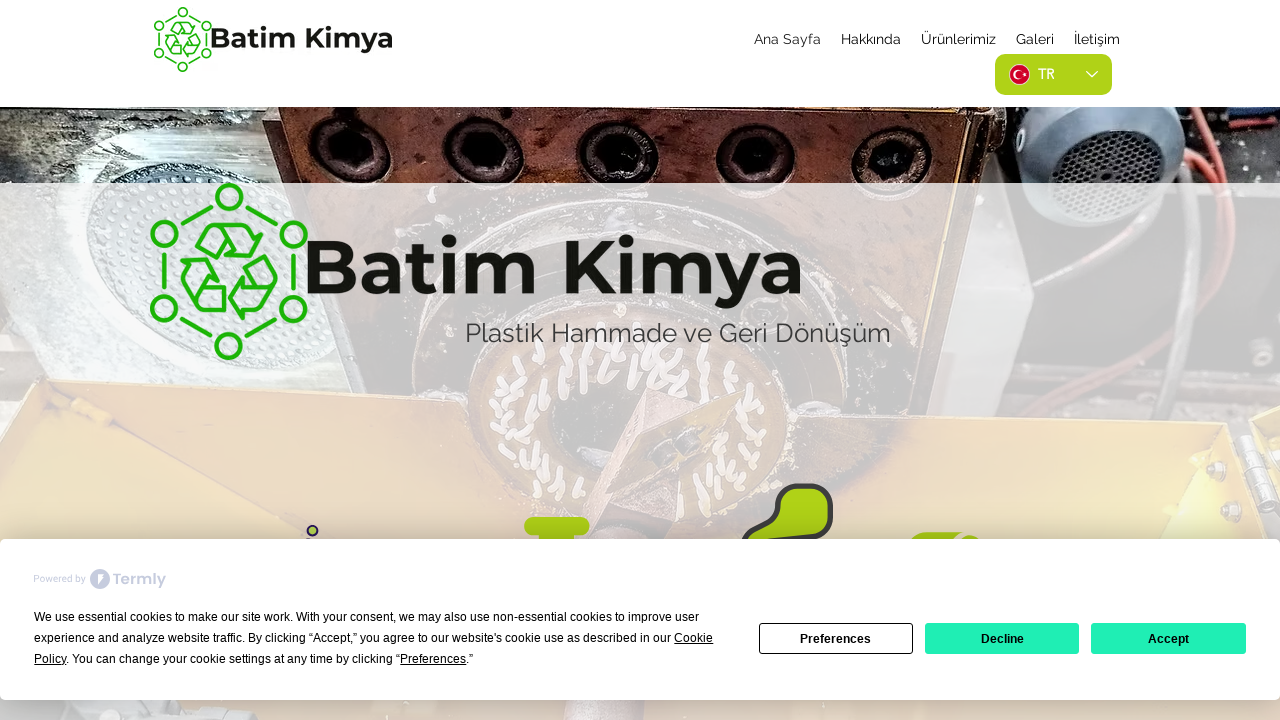

Navigated to https://www.batimkimya.com
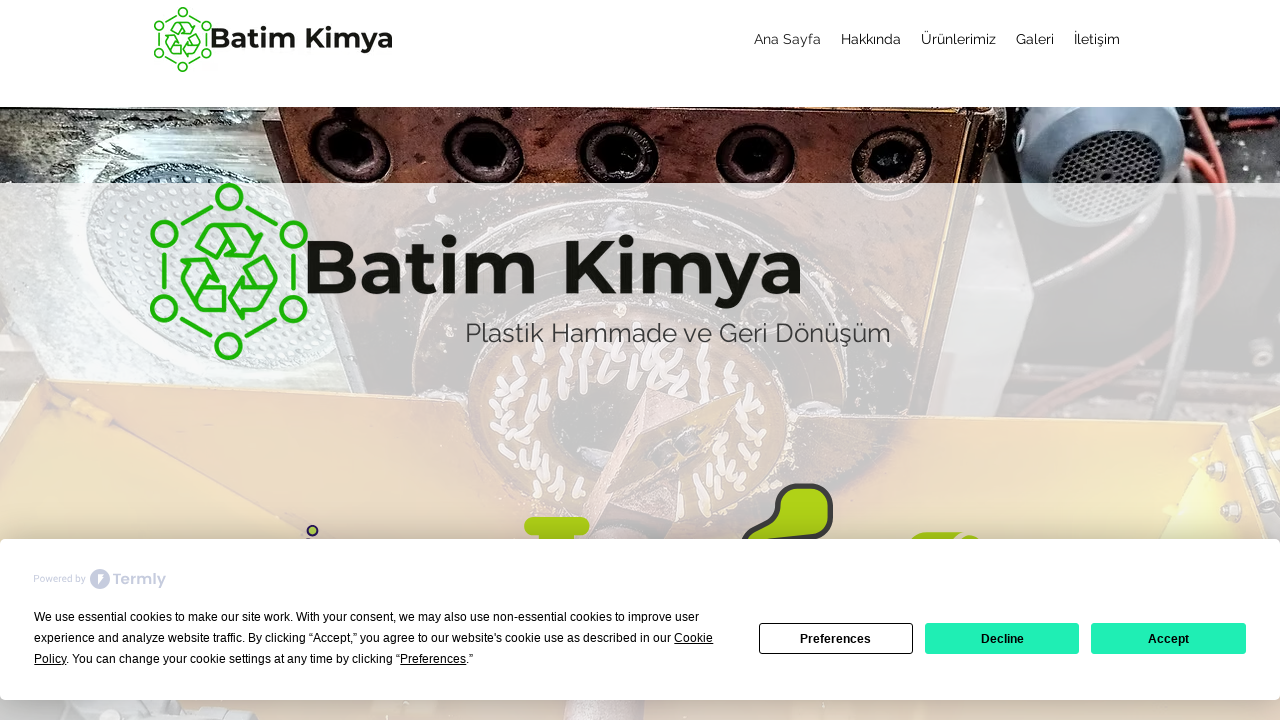

Retrieved page title: Plastik | Batim Kimya Sanayi
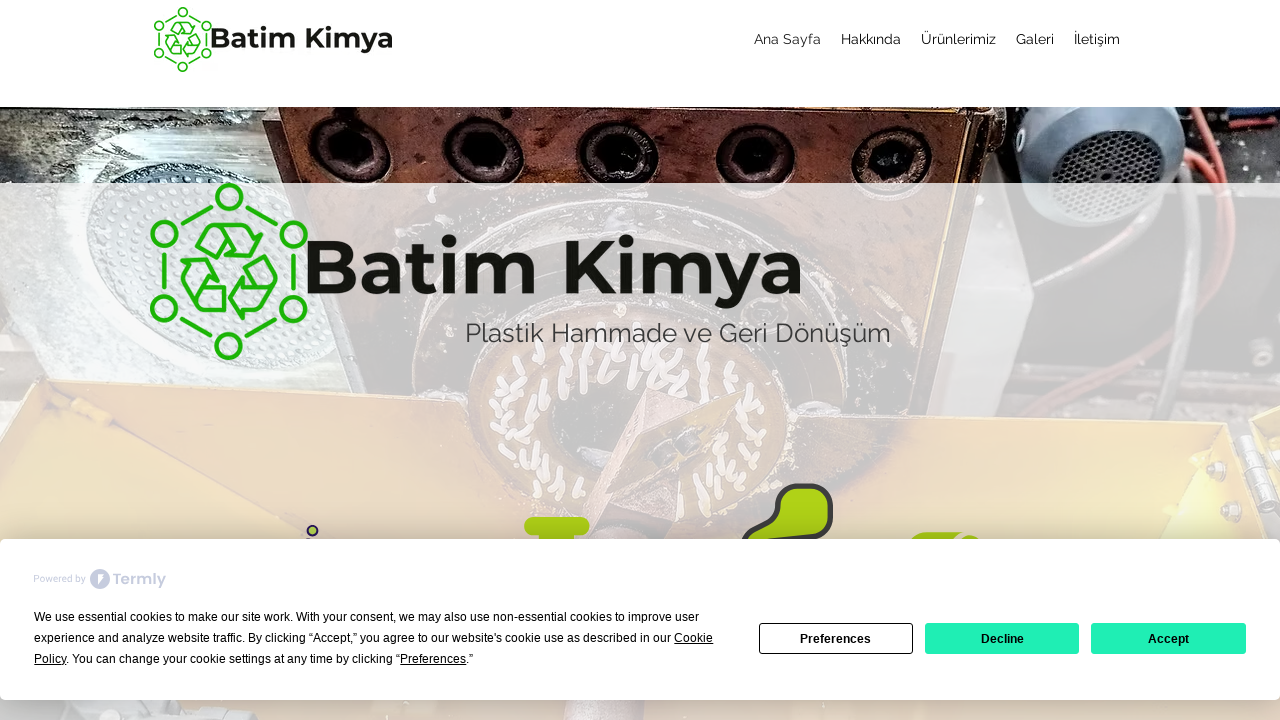

Retrieved current URL: https://www.batimkimya.com/
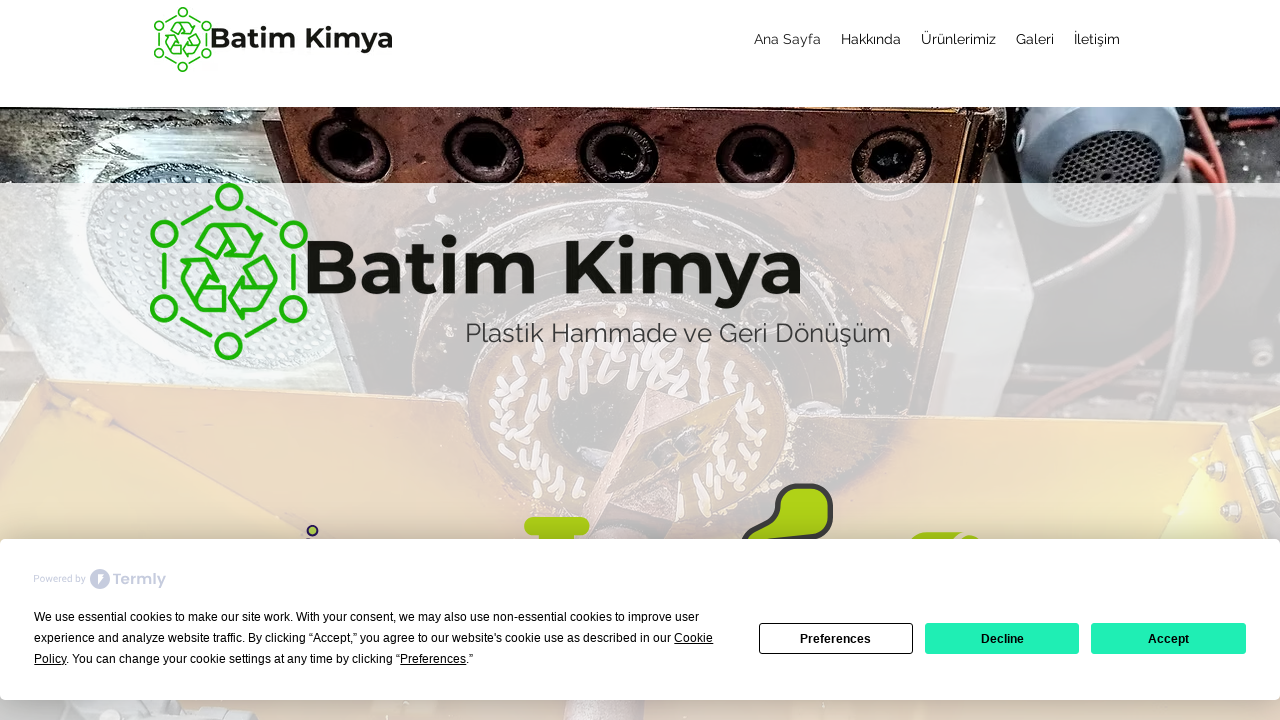

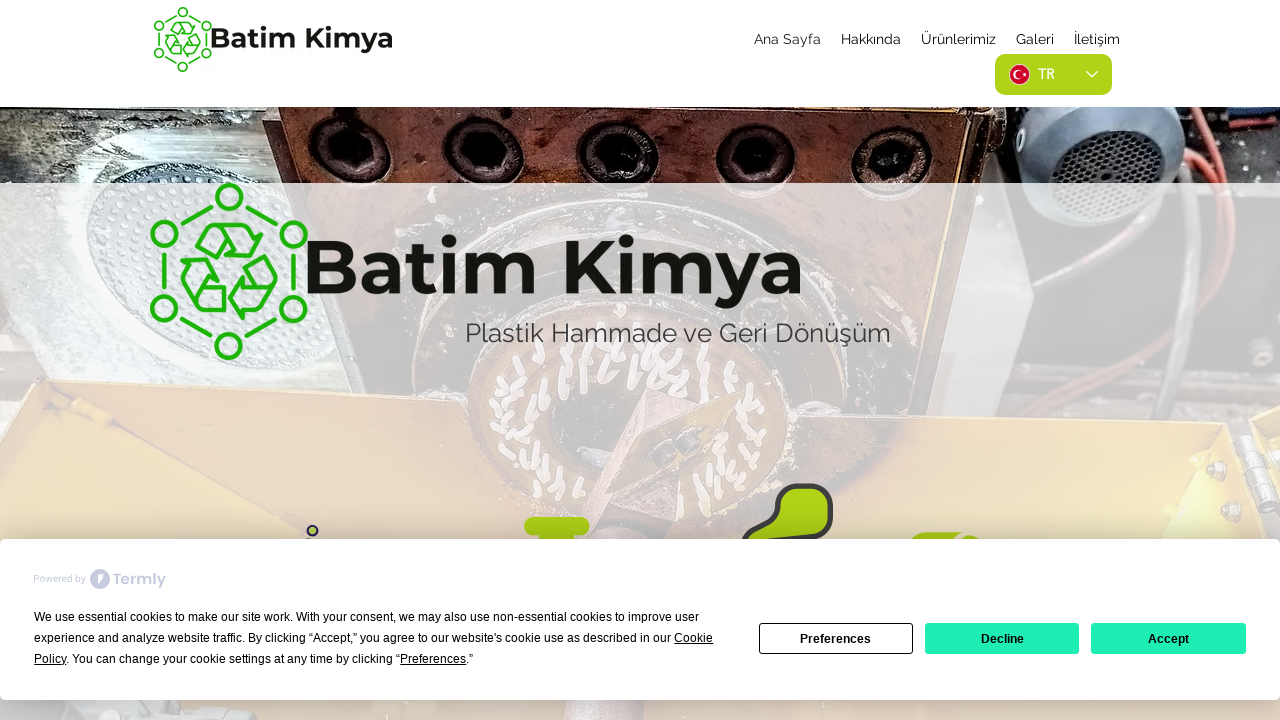